Tests filtering to show only active (non-completed) items by clicking the Active filter link

Starting URL: https://demo.playwright.dev/todomvc

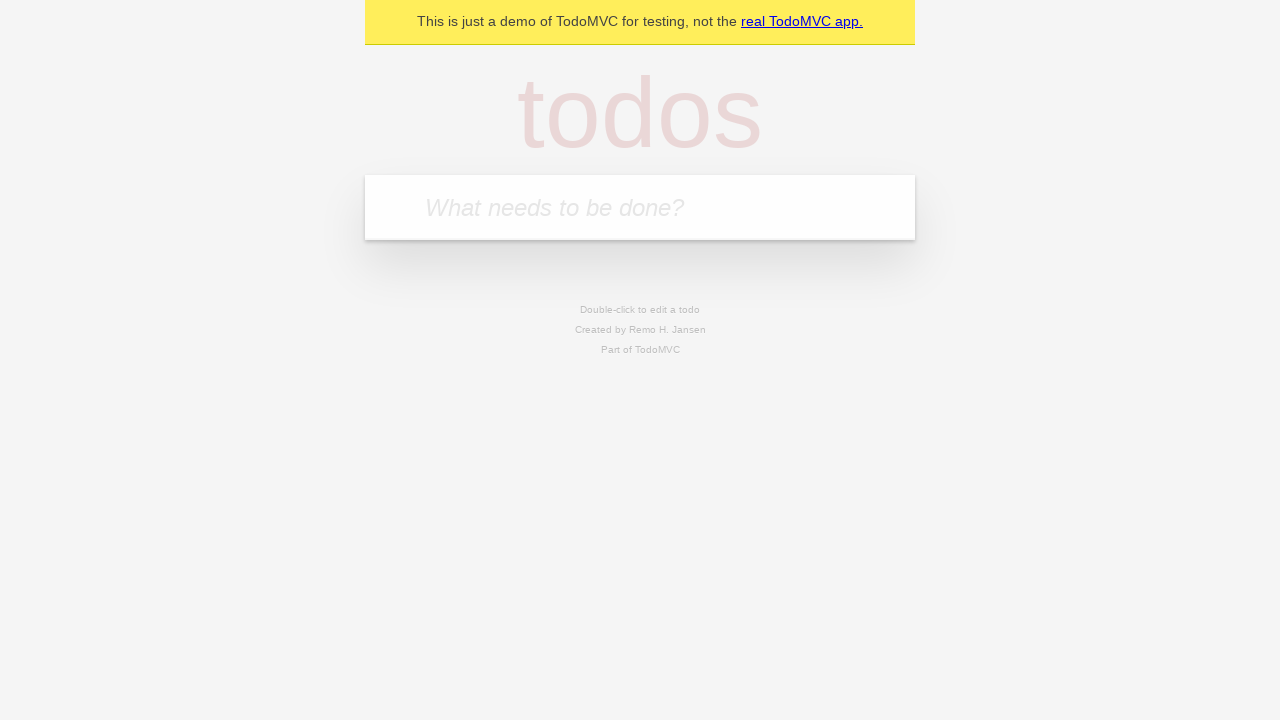

Filled todo input with 'buy some cheese' on internal:attr=[placeholder="What needs to be done?"i]
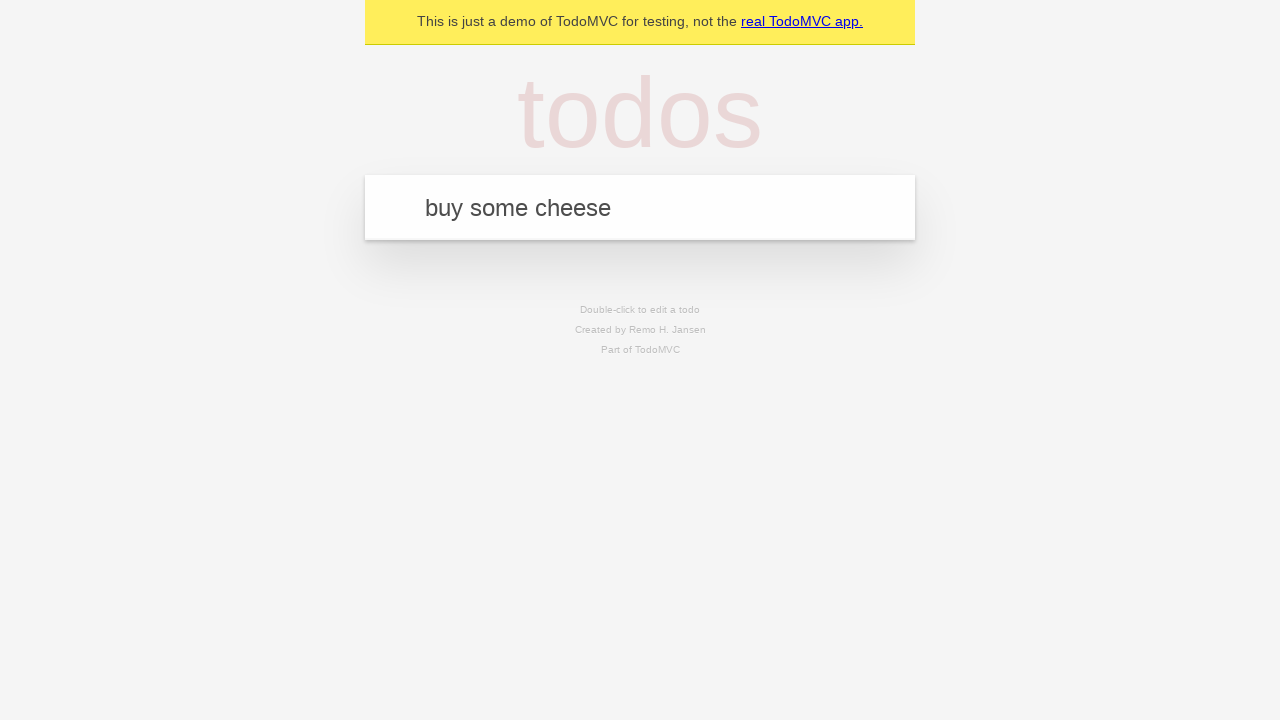

Pressed Enter to add first todo on internal:attr=[placeholder="What needs to be done?"i]
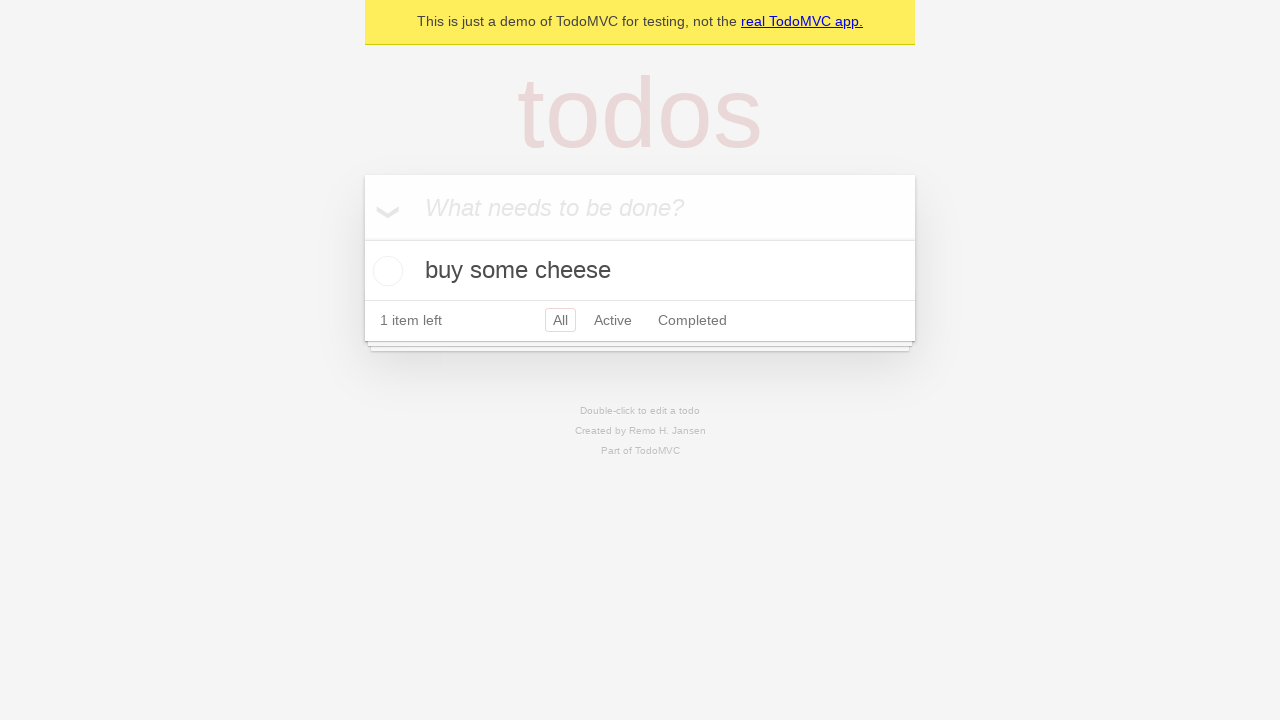

Filled todo input with 'feed the cat' on internal:attr=[placeholder="What needs to be done?"i]
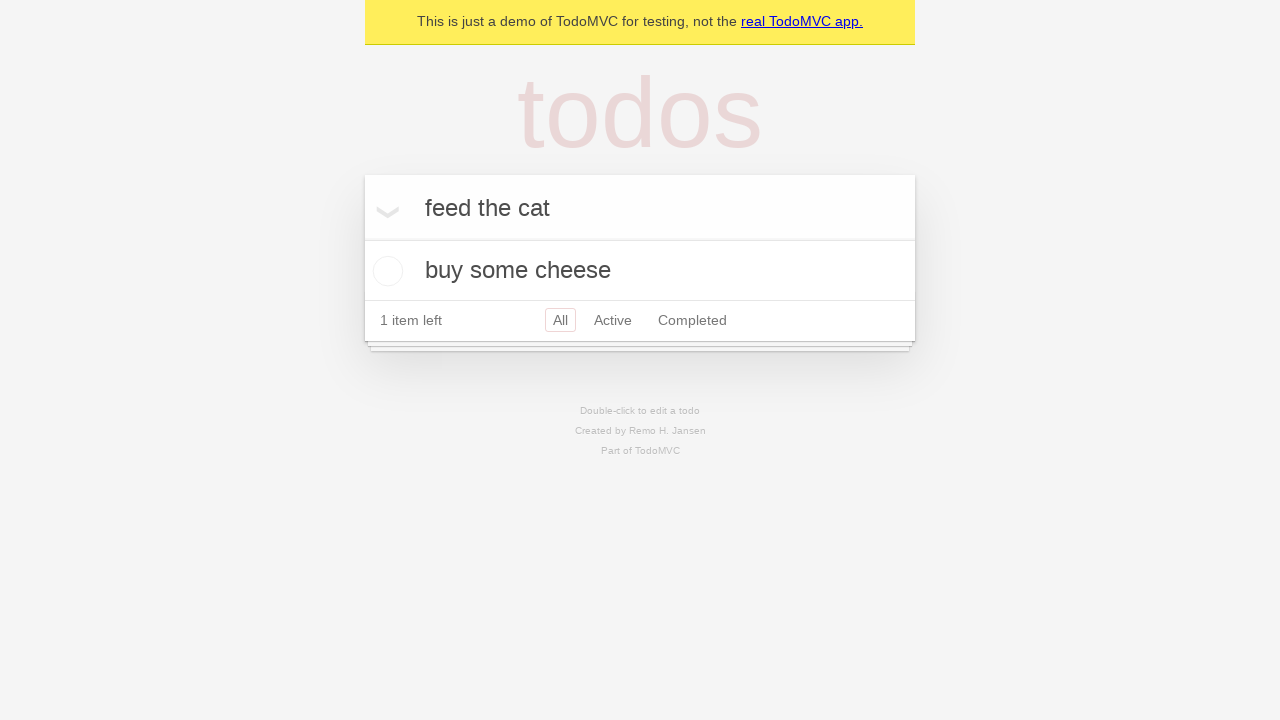

Pressed Enter to add second todo on internal:attr=[placeholder="What needs to be done?"i]
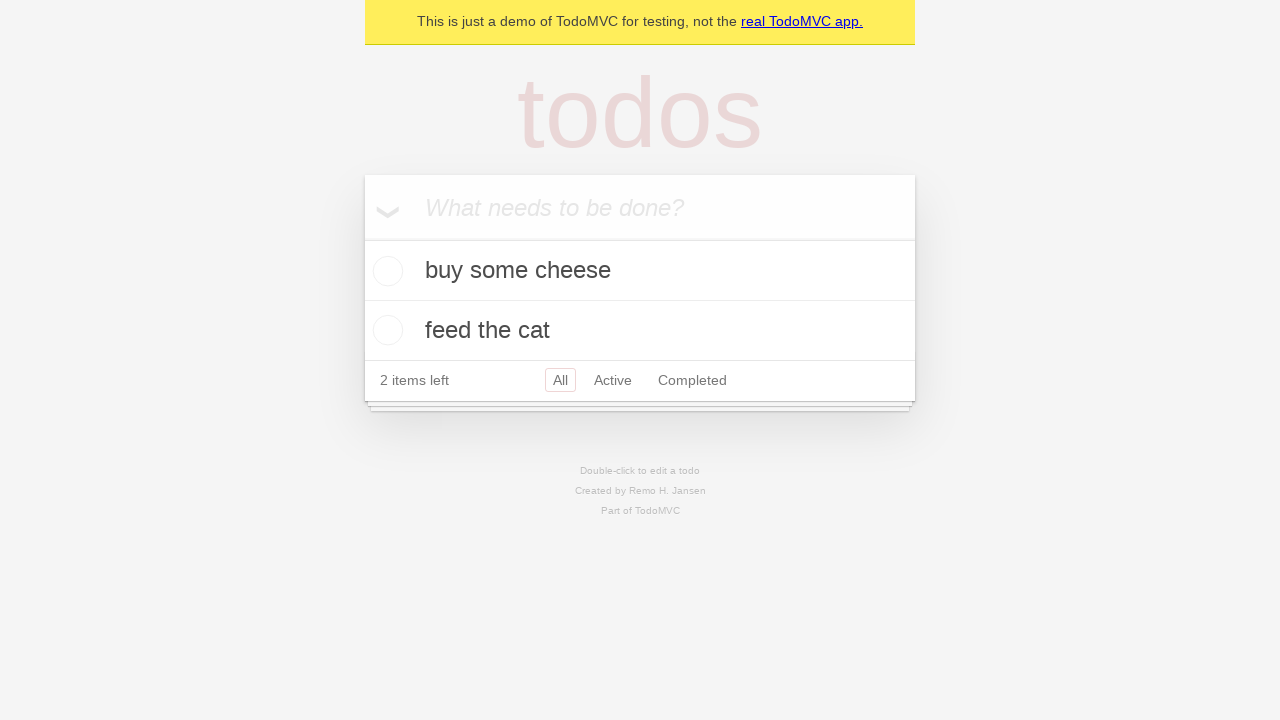

Filled todo input with 'book a doctors appointment' on internal:attr=[placeholder="What needs to be done?"i]
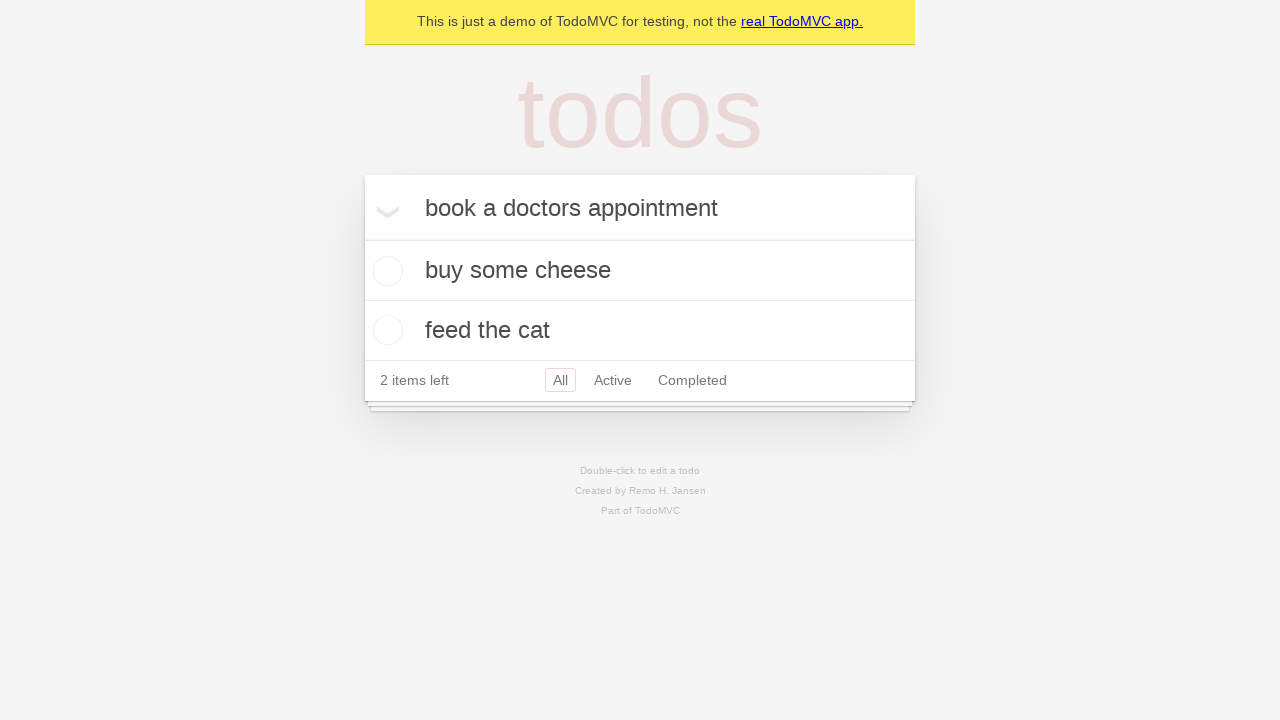

Pressed Enter to add third todo on internal:attr=[placeholder="What needs to be done?"i]
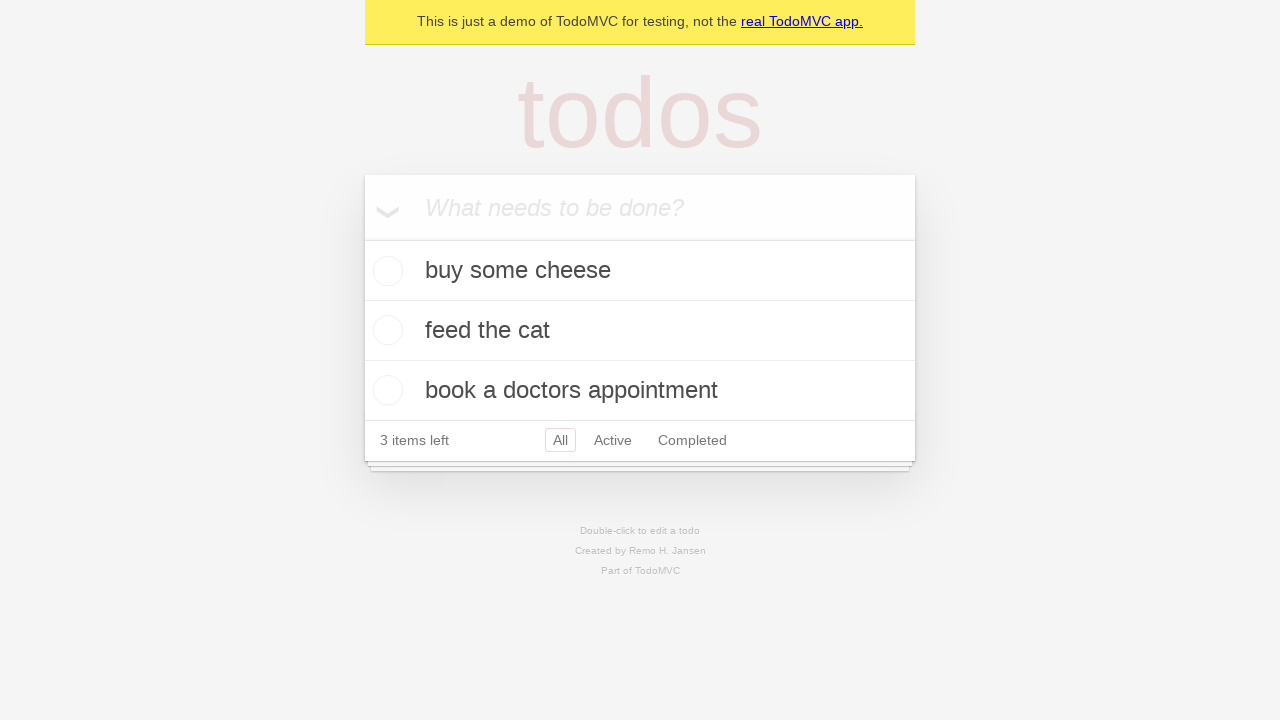

Checked the second todo item (feed the cat) at (385, 330) on internal:testid=[data-testid="todo-item"s] >> nth=1 >> internal:role=checkbox
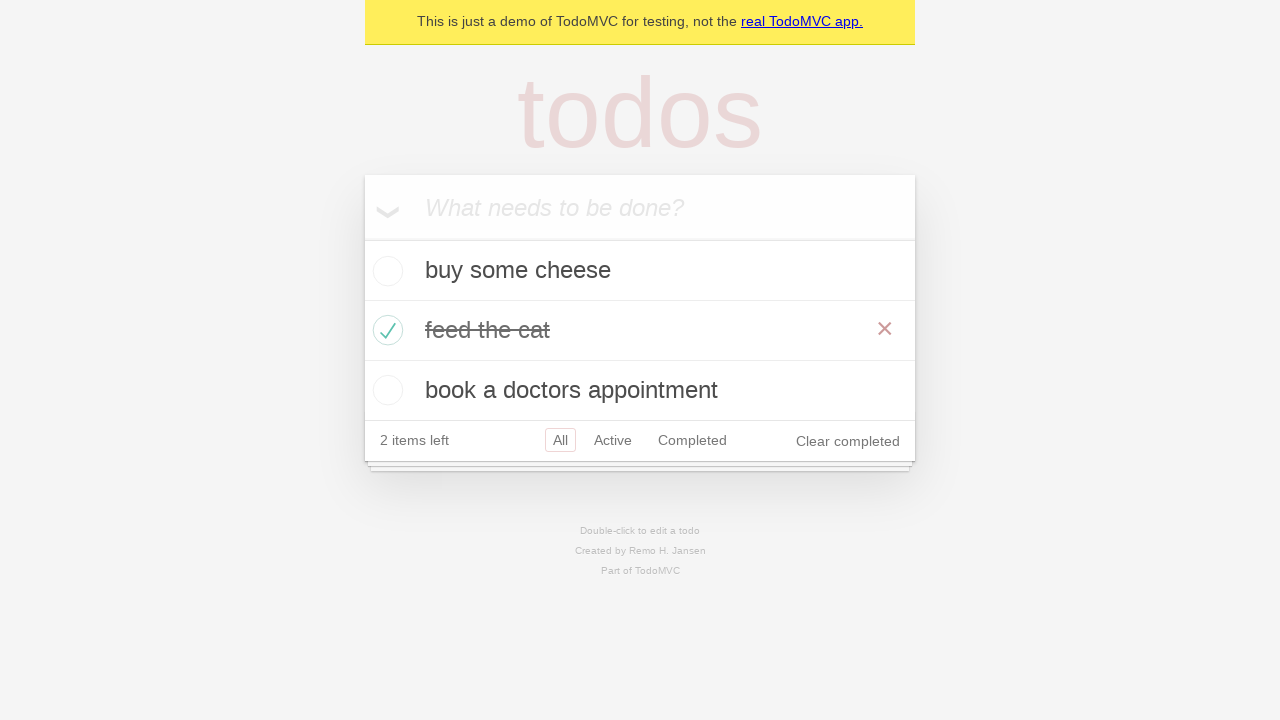

Clicked Active filter link to display only active items at (613, 440) on internal:role=link[name="Active"i]
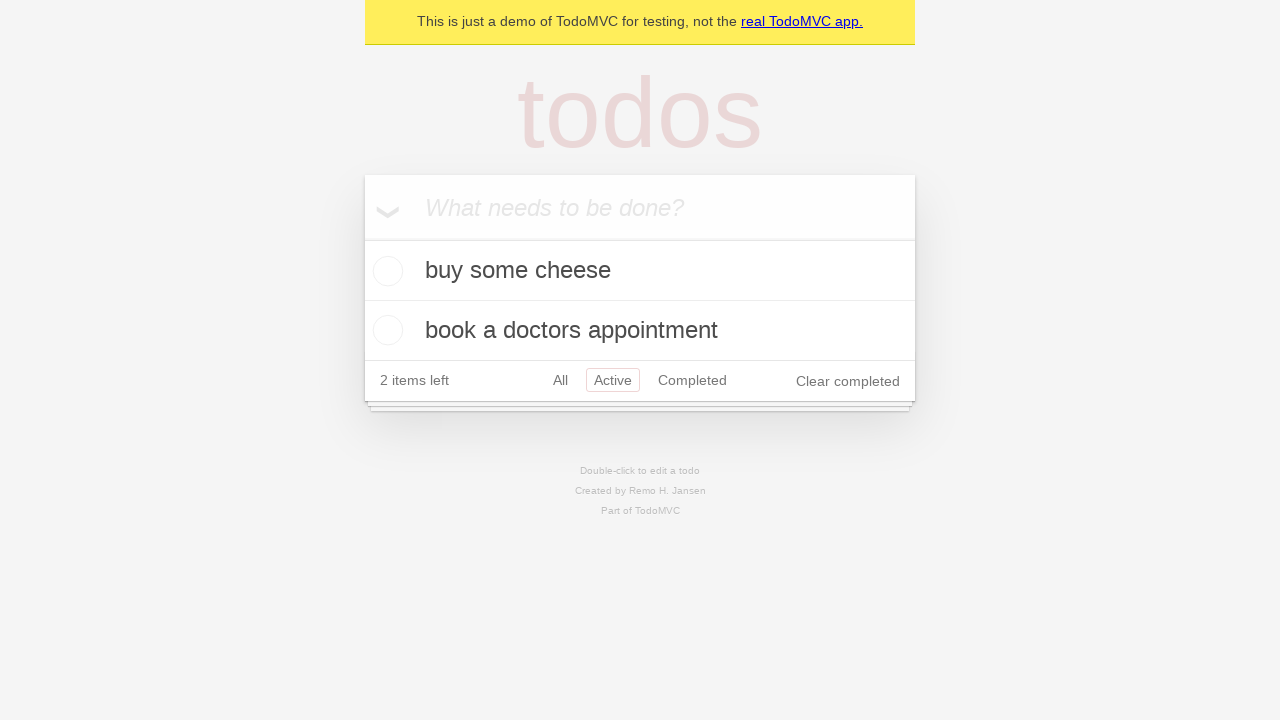

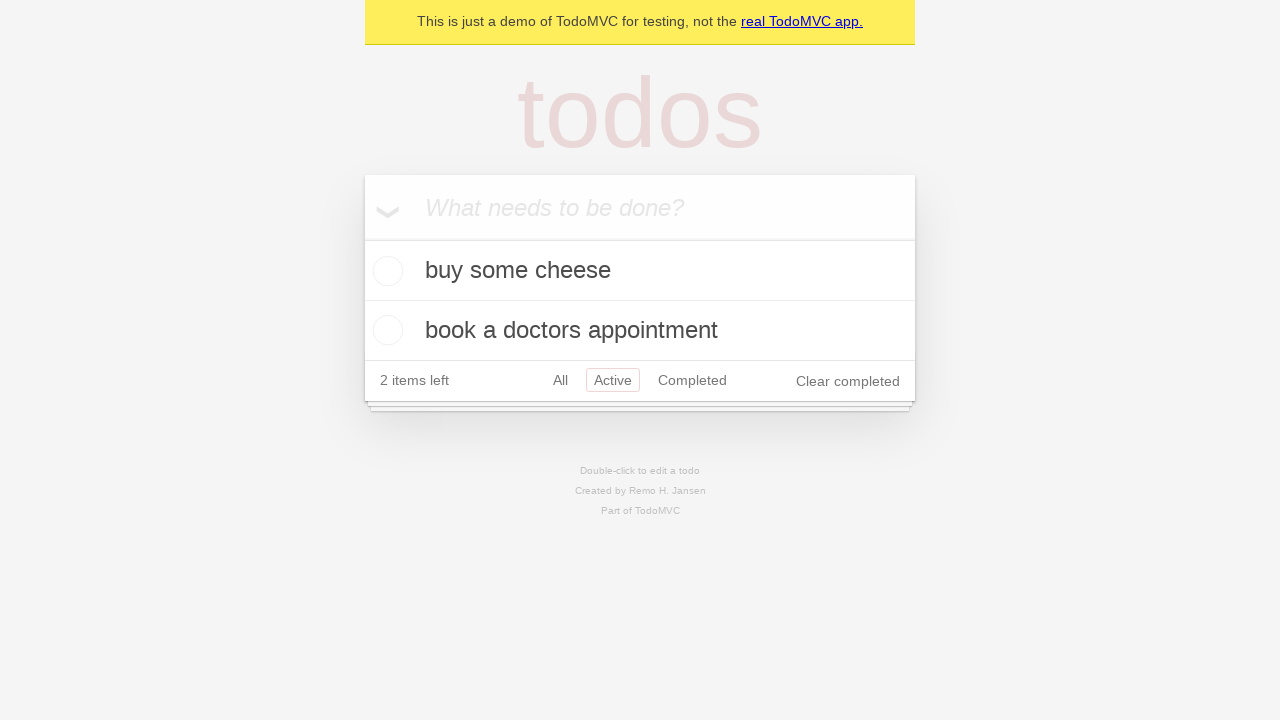